Tests the Canadian immigration CRS (Comprehensive Ranking System) score calculator by filling out the form with personal details including marital status, age, education, language test scores, work experience, and other immigration-related questions, then submits to calculate the score.

Starting URL: https://ircc.canada.ca/english/immigrate/skilled/crs-tool.asp

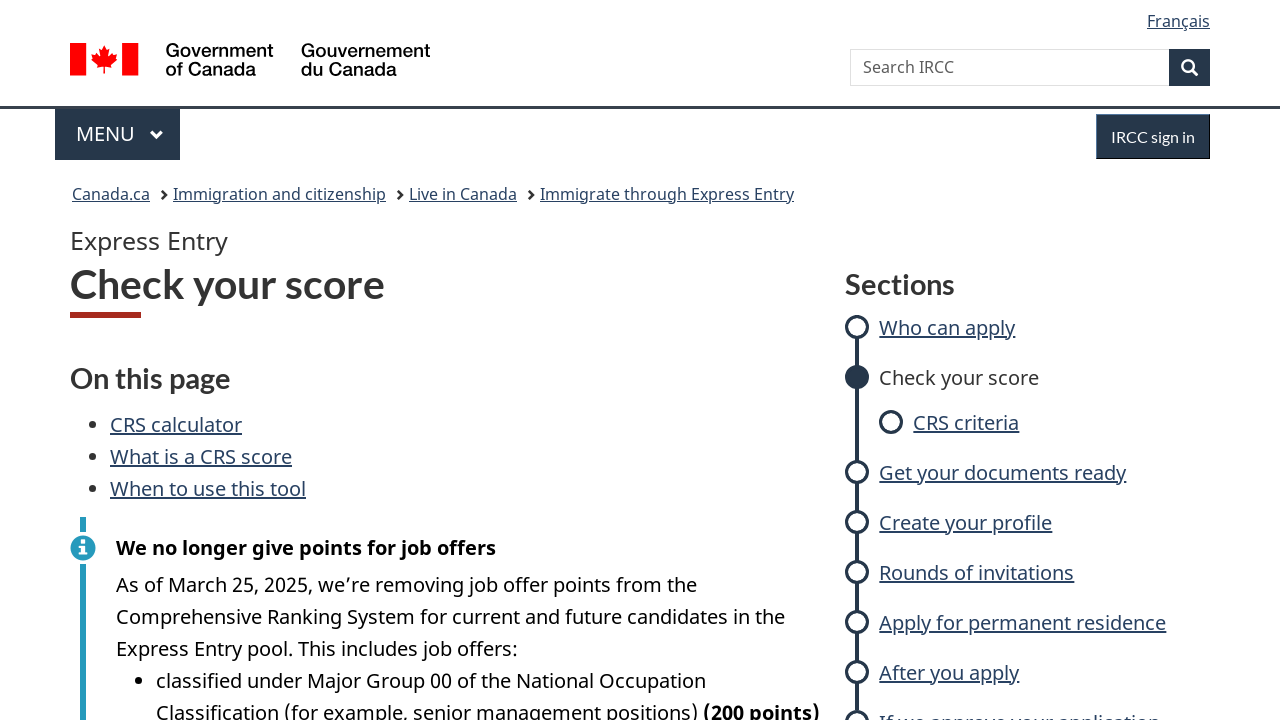

Selected marital status as Single on #q1
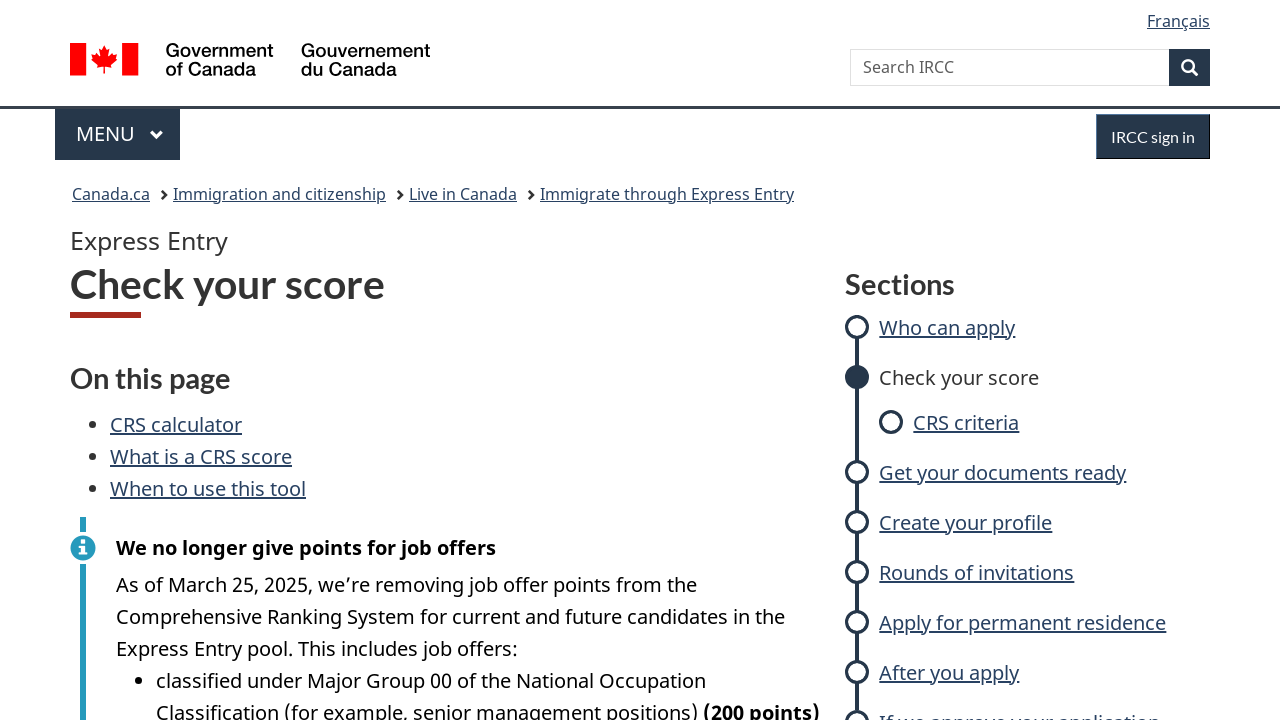

Selected age group (29 years) on #q3
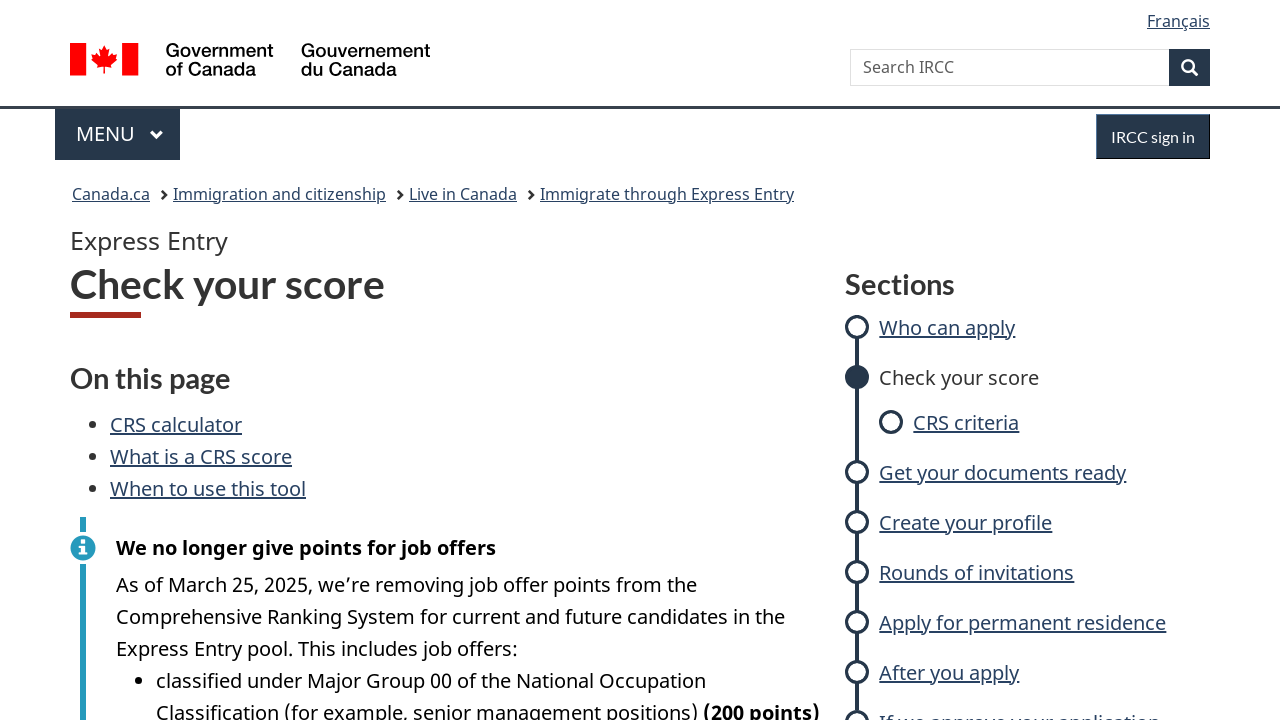

Selected education level as Bachelor's degree on #q4
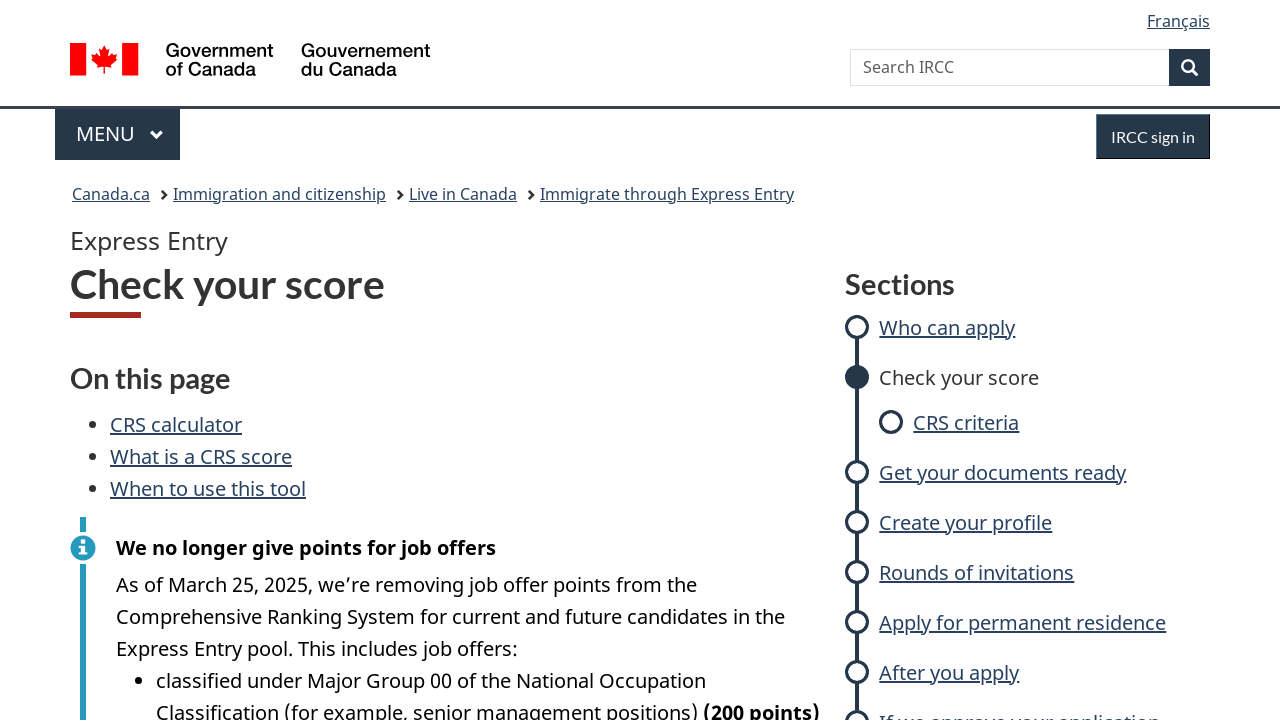

Selected No for Canadian degree, diploma or certificate on #q4b
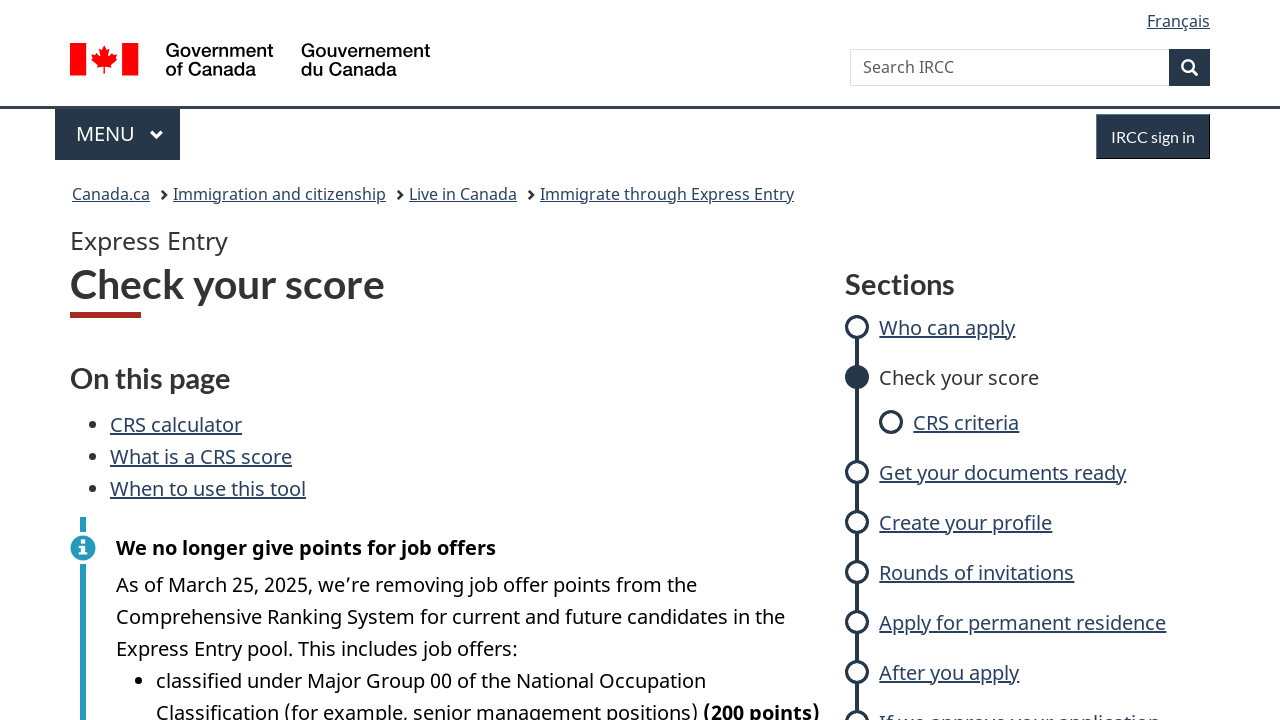

Selected Yes for language test results less than two years old on #q5i
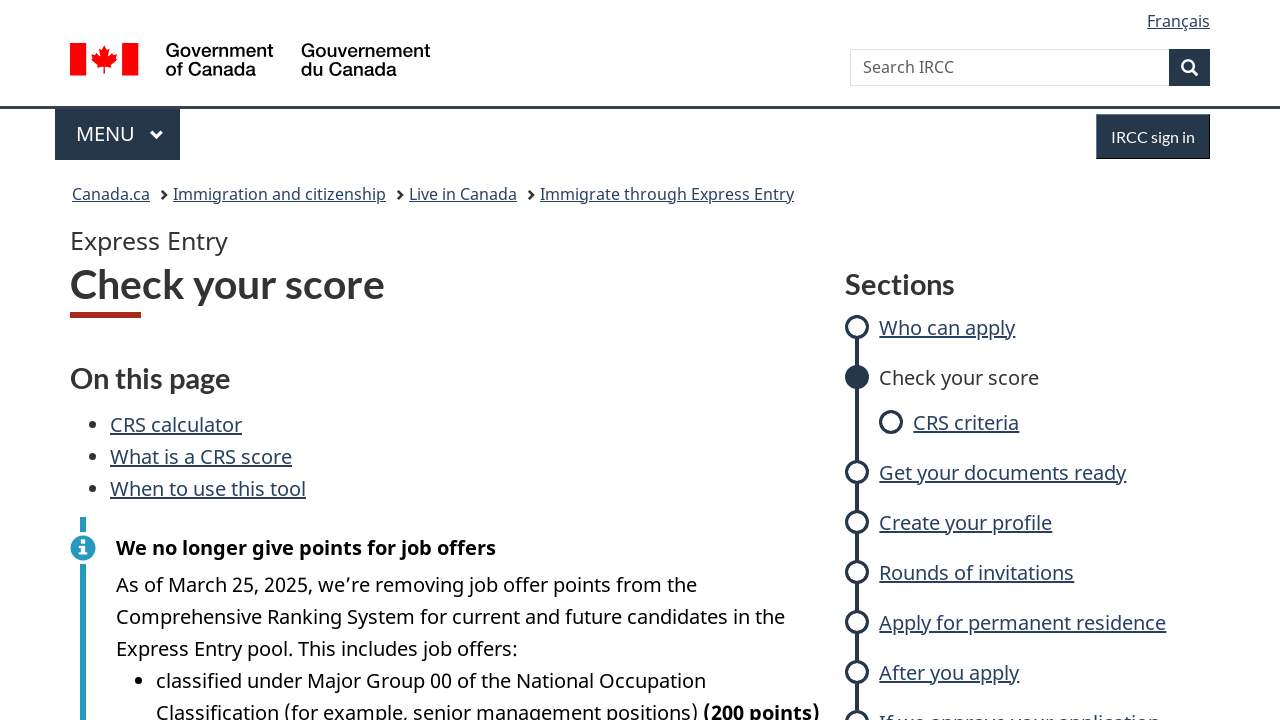

Selected IELTS as language test type on #q5i-a
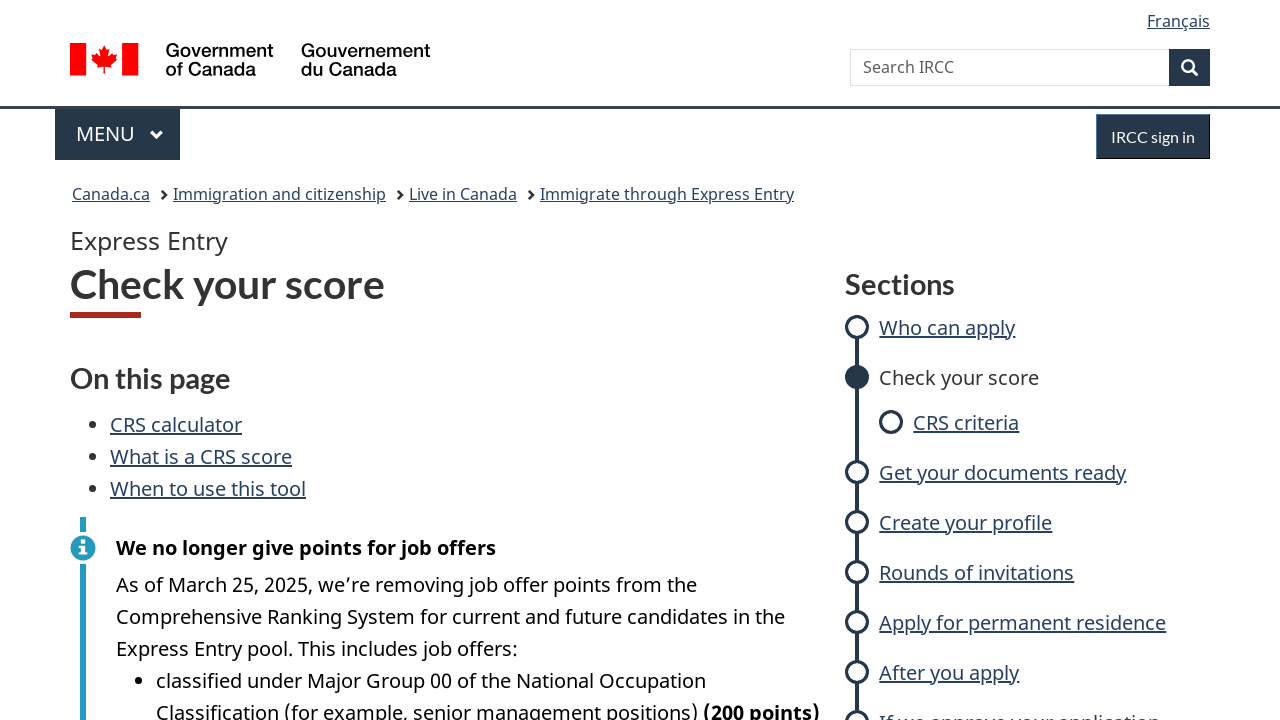

Entered IELTS Speaking score on #q5i-b-speaking
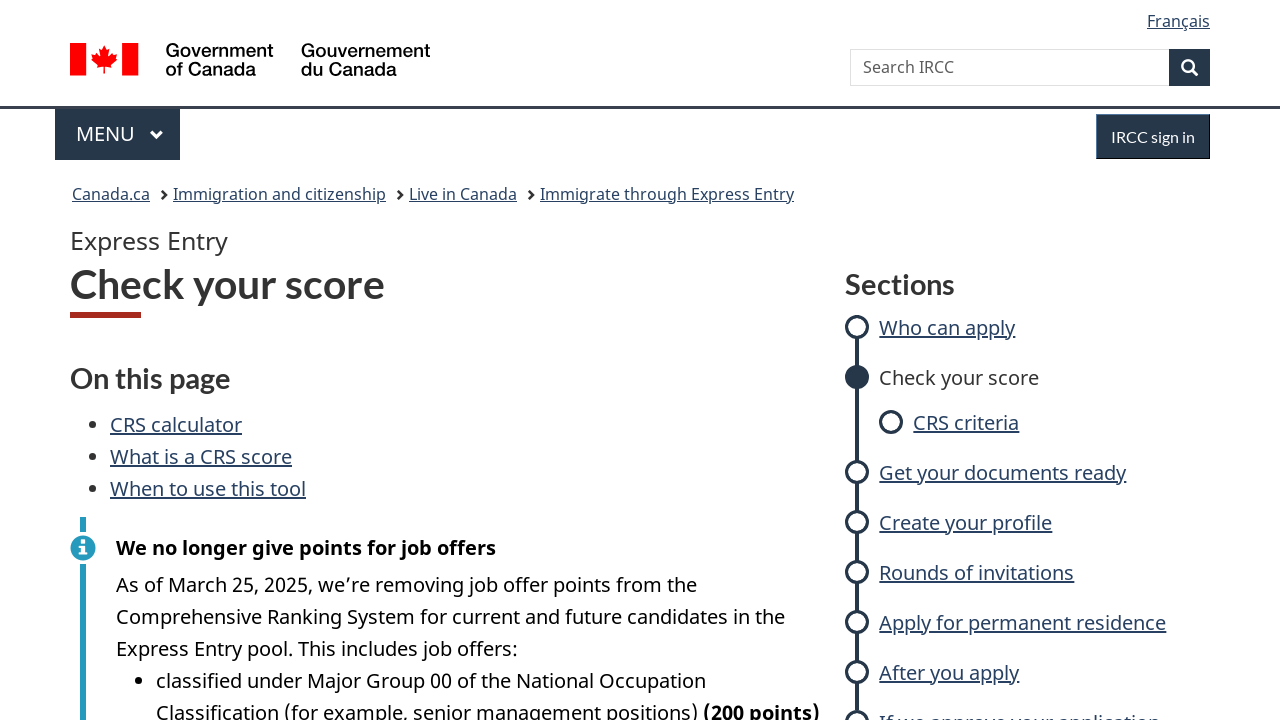

Entered IELTS Listening score on #q5i-b-listening
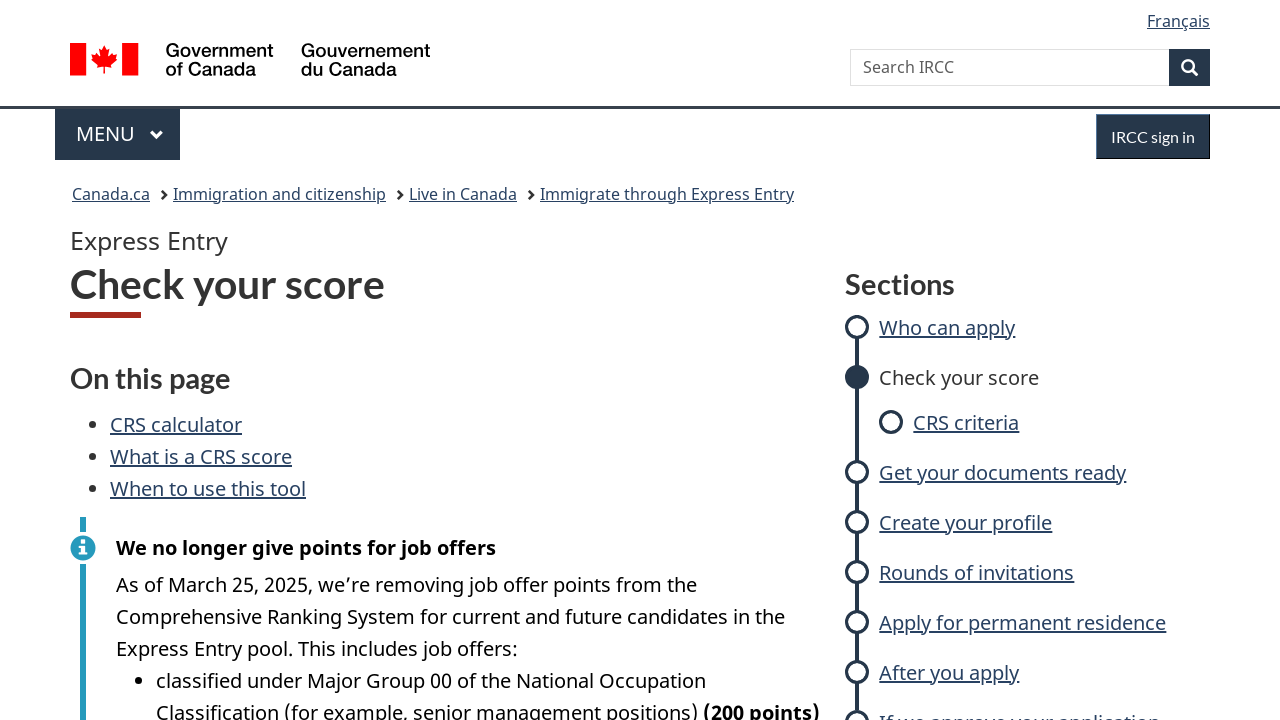

Entered IELTS Reading score on #q5i-b-reading
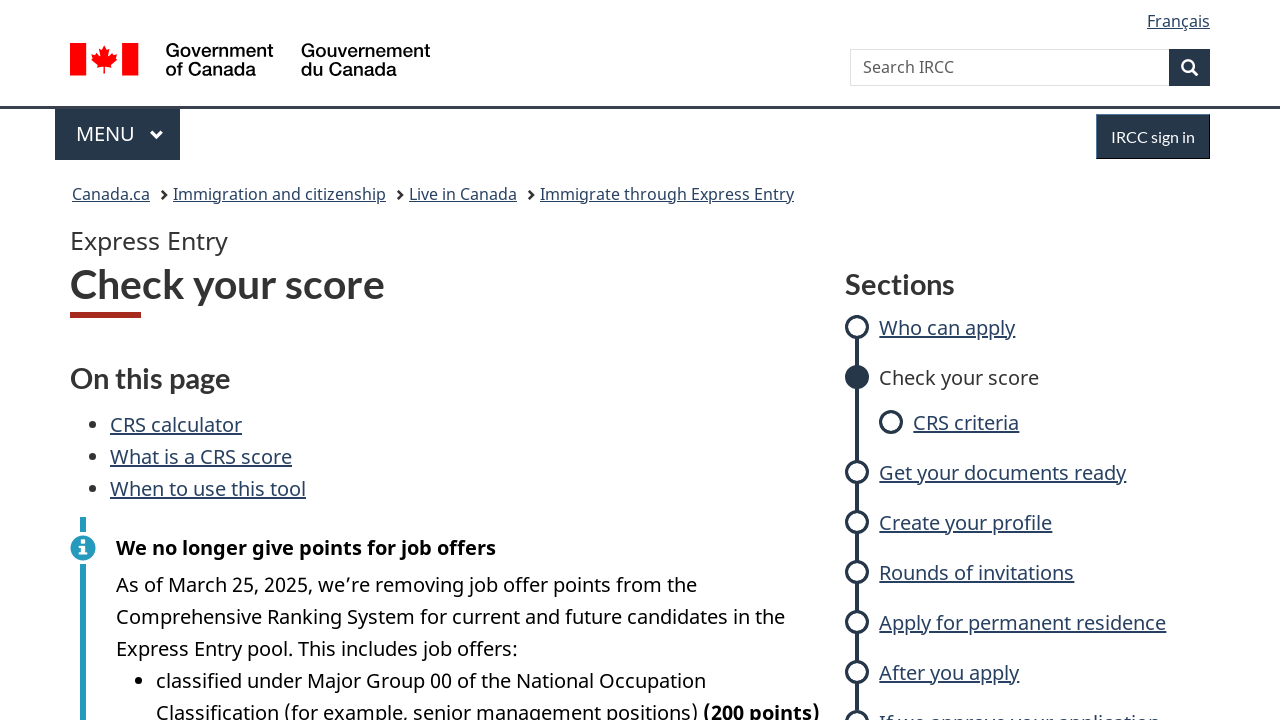

Entered IELTS Writing score on #q5i-b-writing
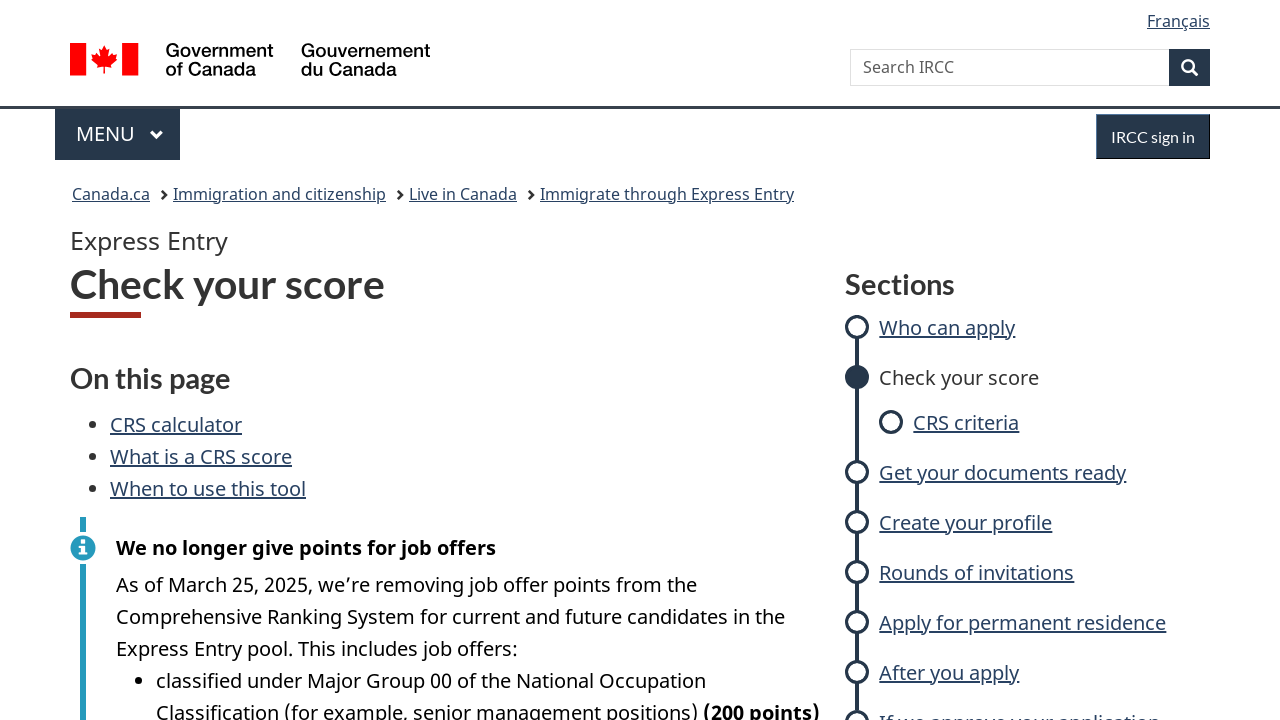

Selected Not applicable for other language results on #q5ii
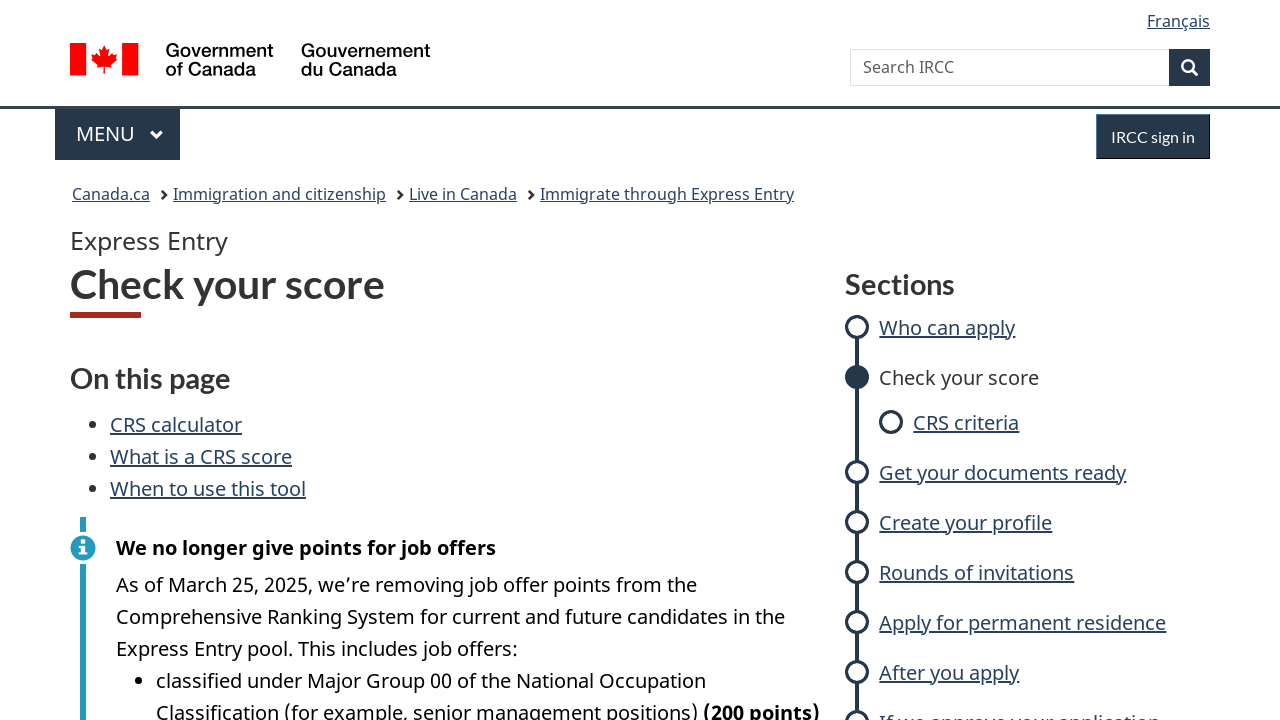

Selected None or less than a year for Canadian work experience on #q6i
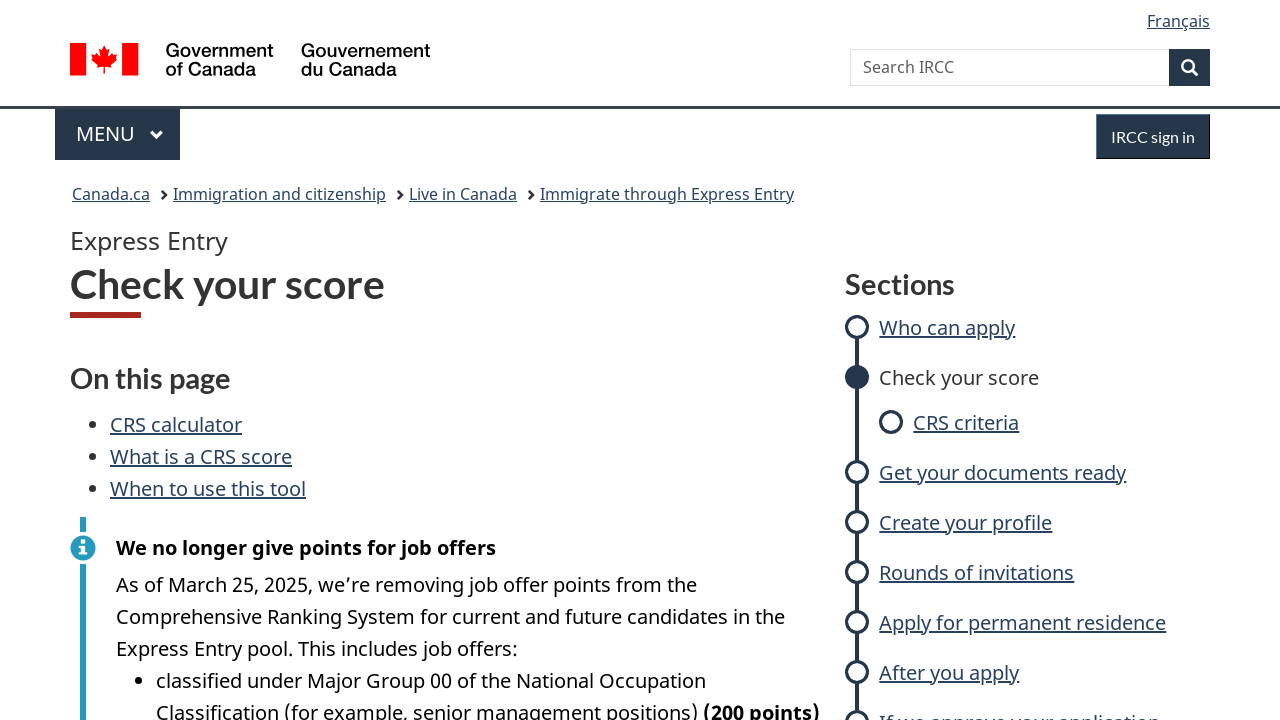

Selected None or less than a year for foreign work experience on #q6ii
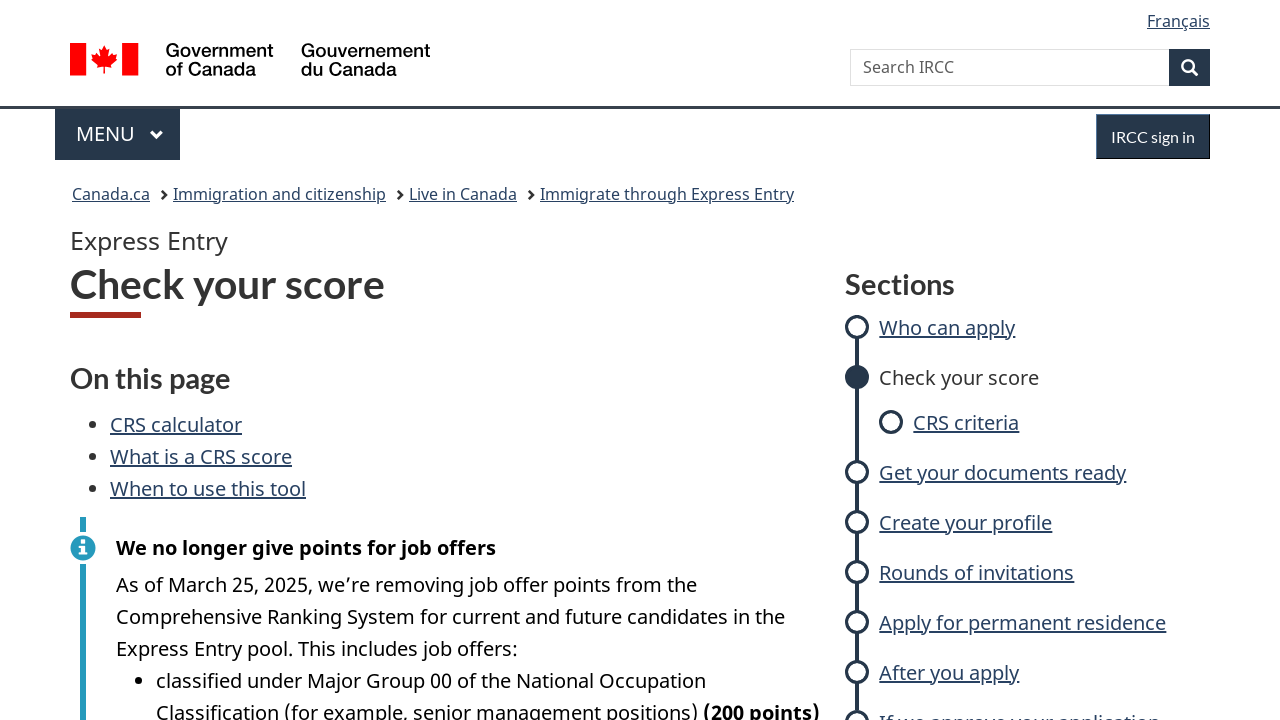

Selected No for Canadian provincial certificate of qualification on #q7
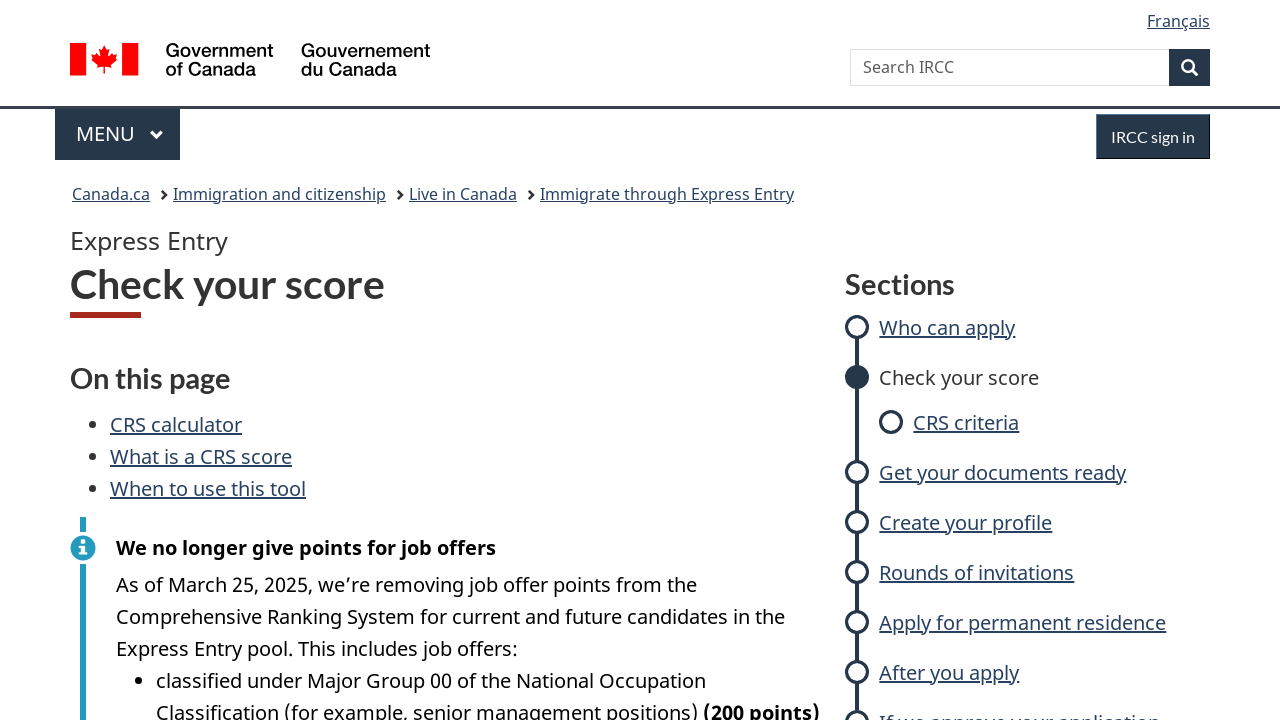

Selected No for valid job offer on #q8
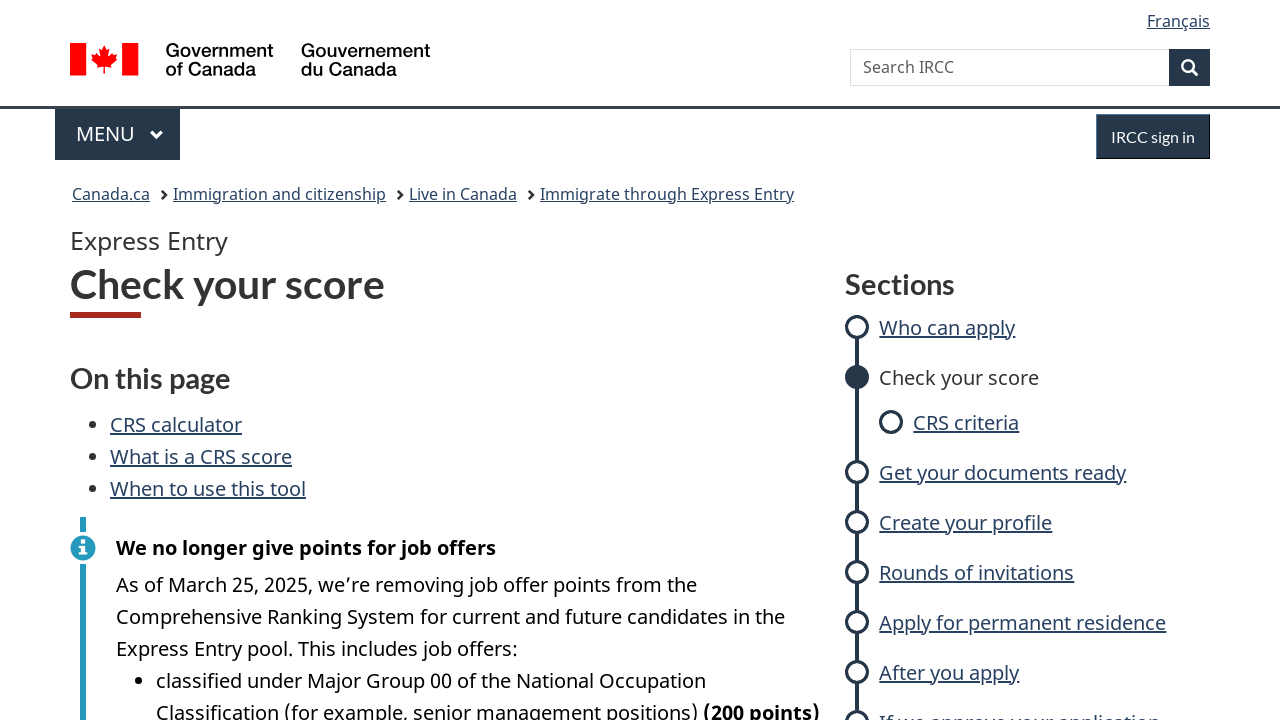

Selected No for provincial nomination on #q9
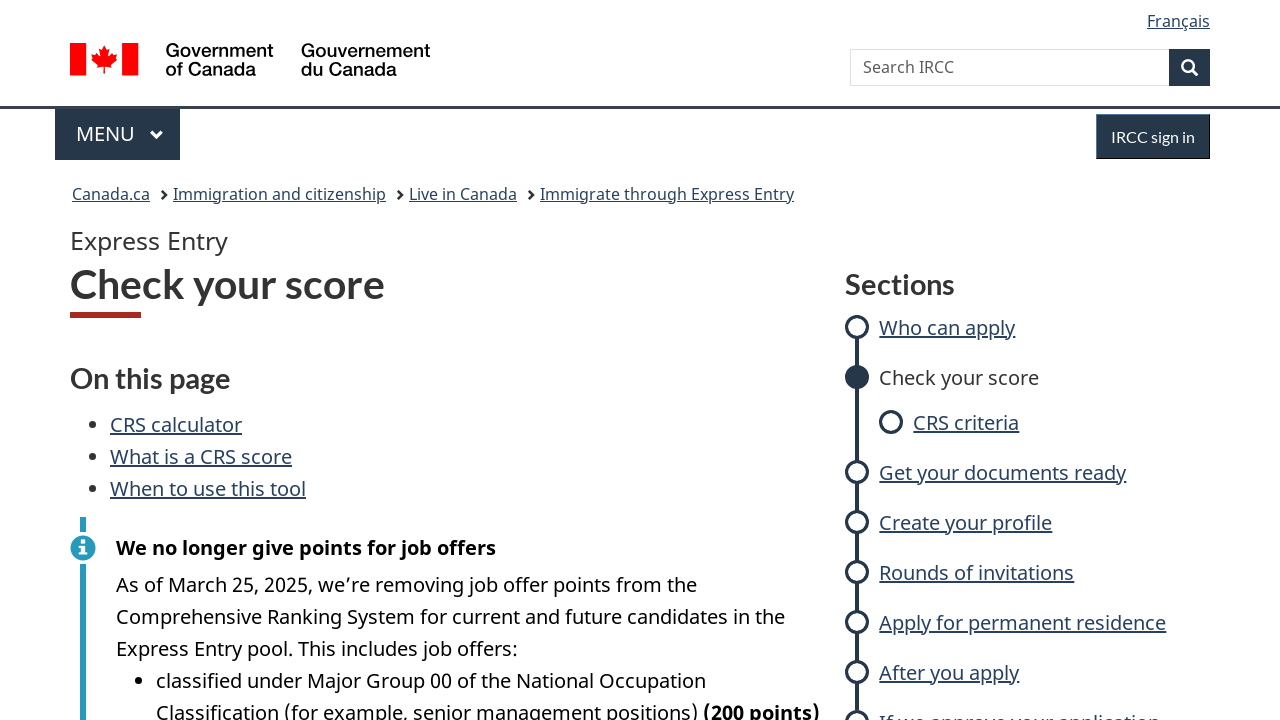

Selected No for sibling in Canada on #q10i
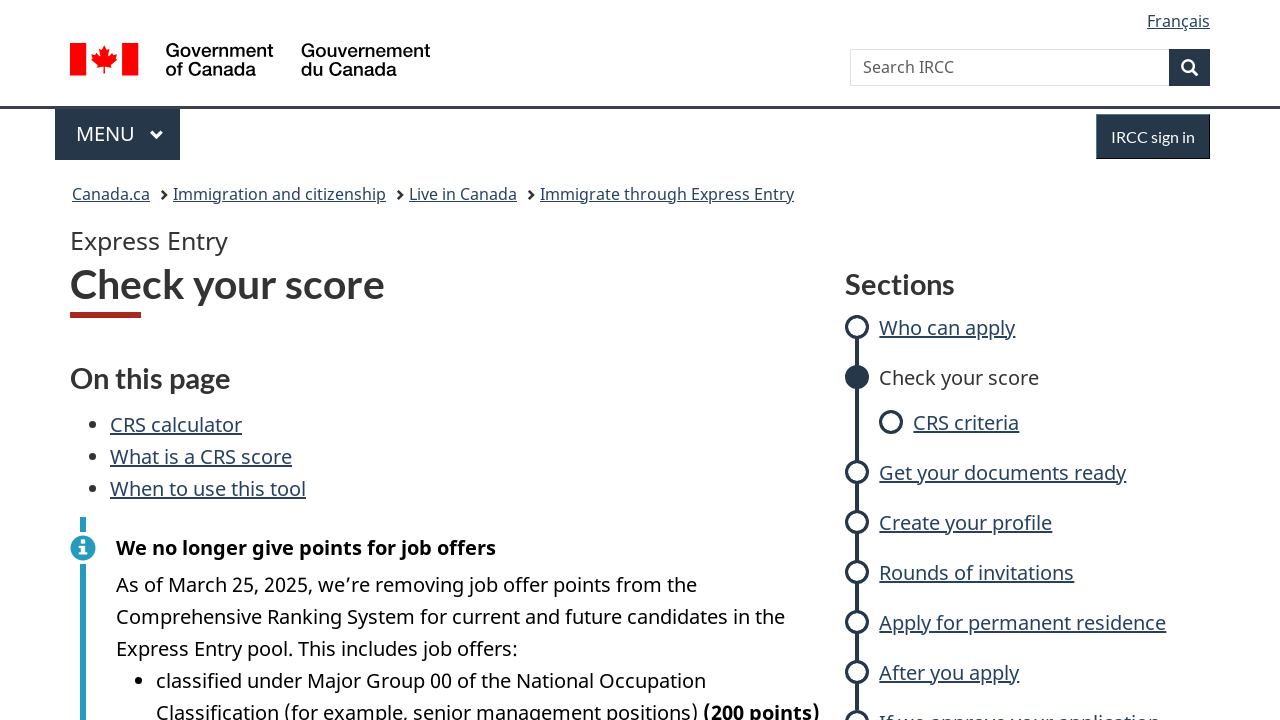

Clicked submit button to calculate CRS score at (186, 360) on #submit
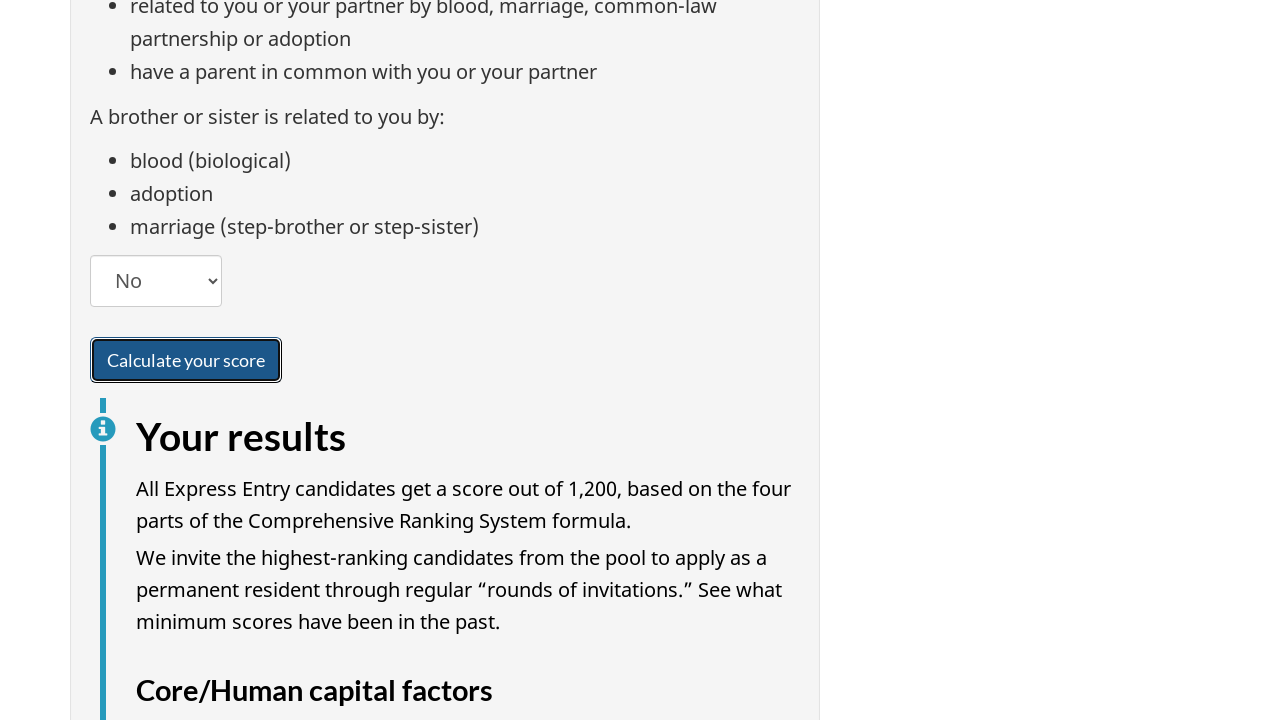

CRS score calculation result loaded and displayed
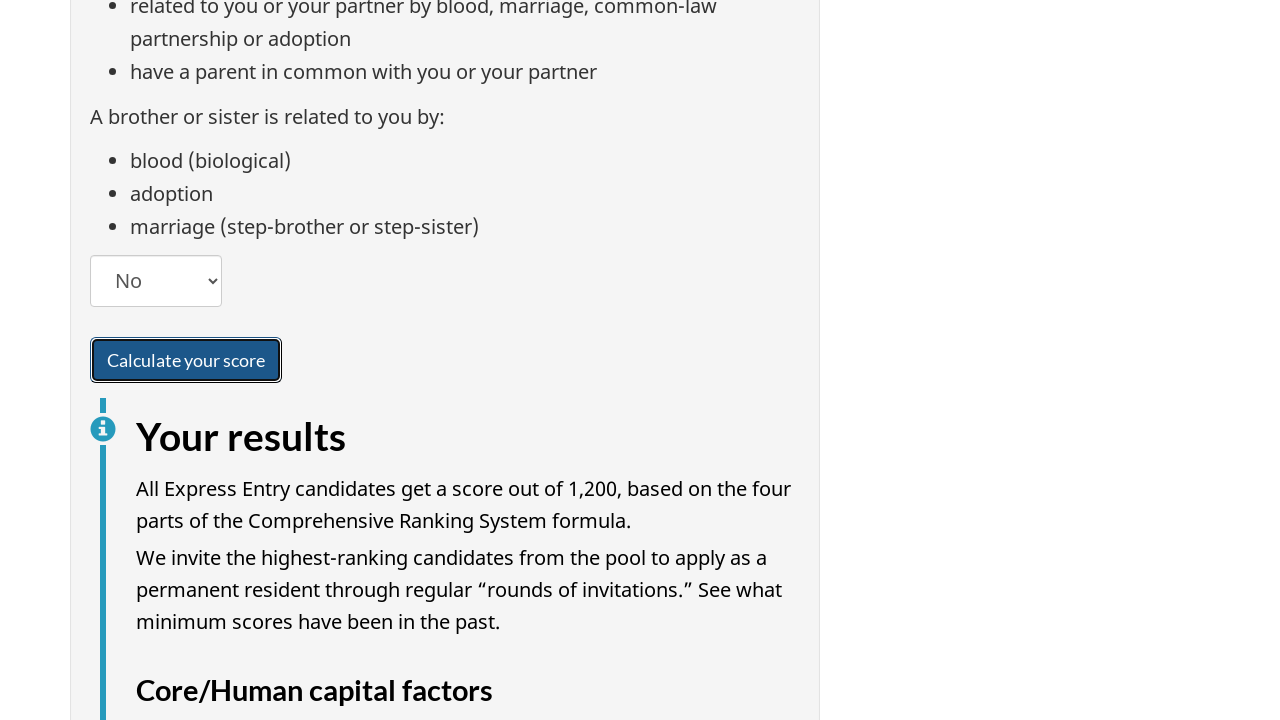

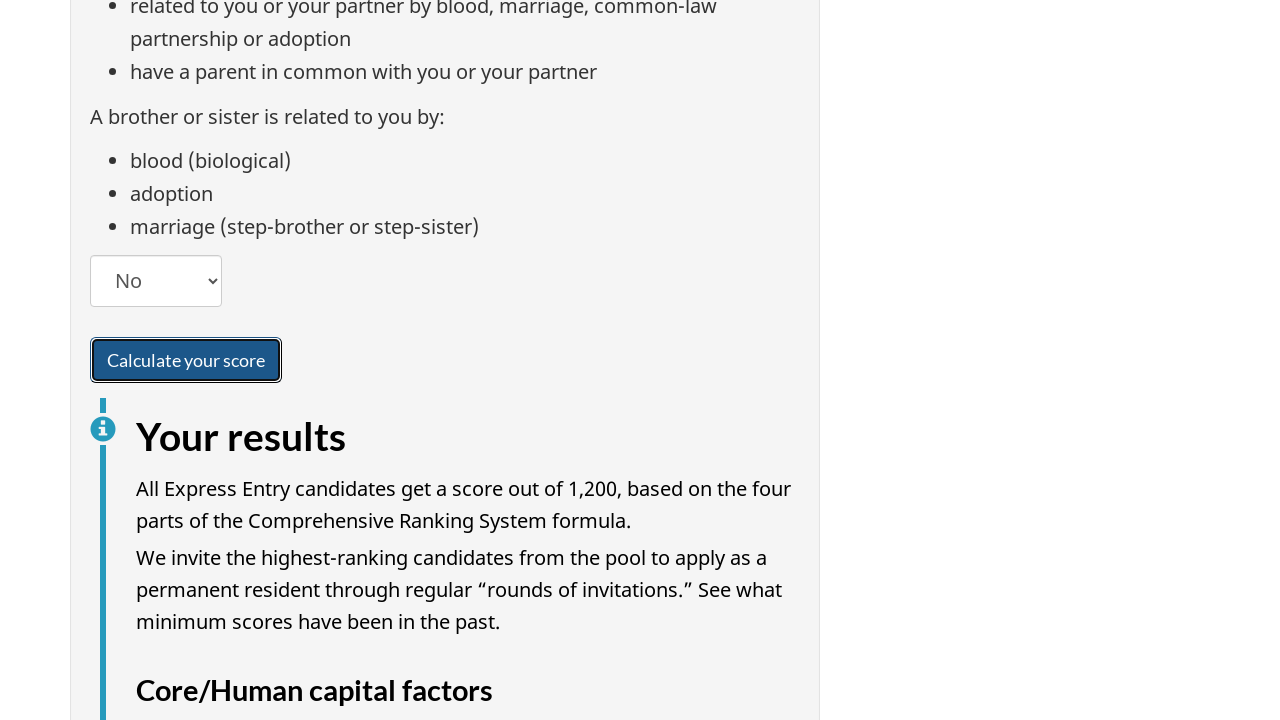